Tests password field with mixed characters and numbers at length greater than 10

Starting URL: https://buggy.justtestit.org/register

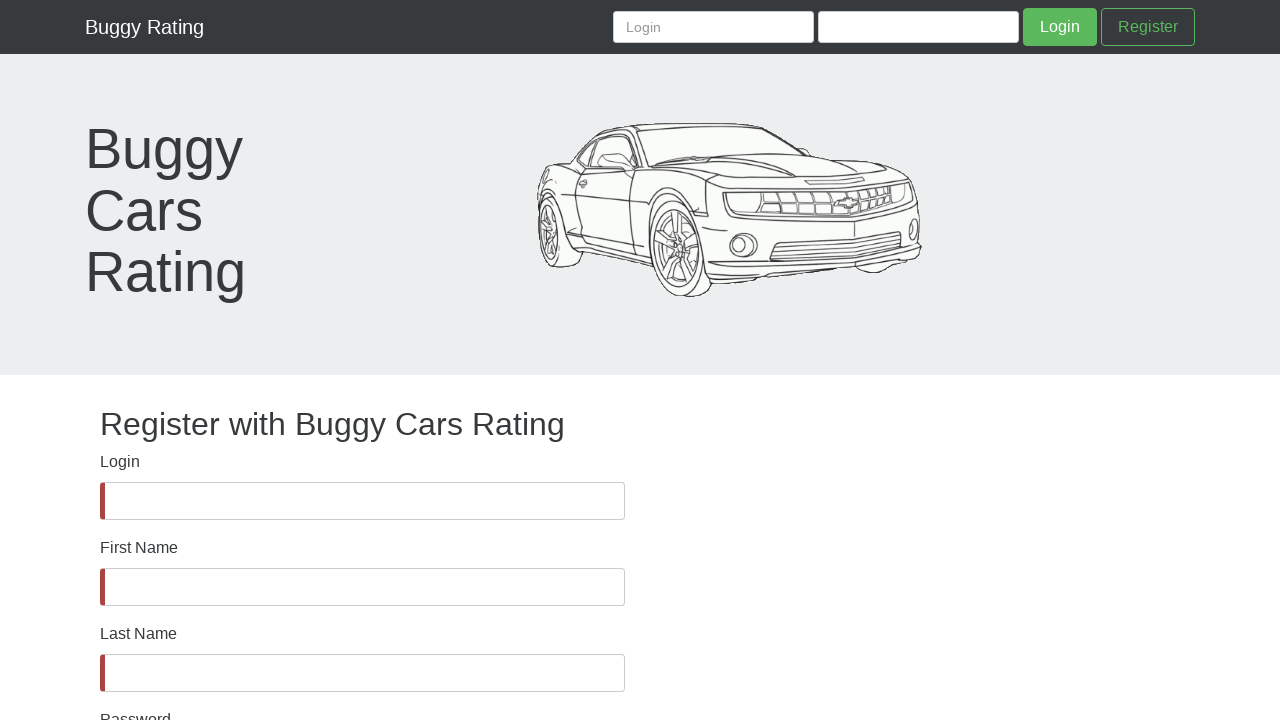

Password field is visible and ready for input
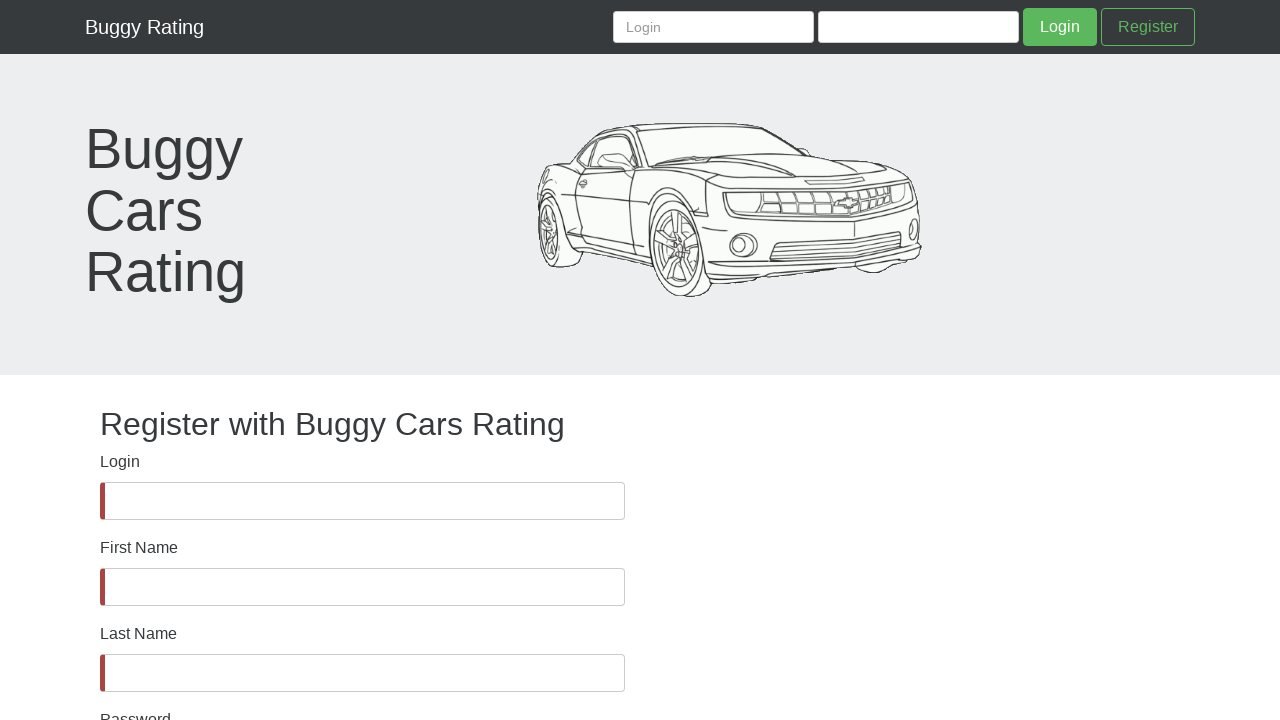

Filled password field with mixed characters (small + capital letters + special characters + numbers greater than 10) on #password
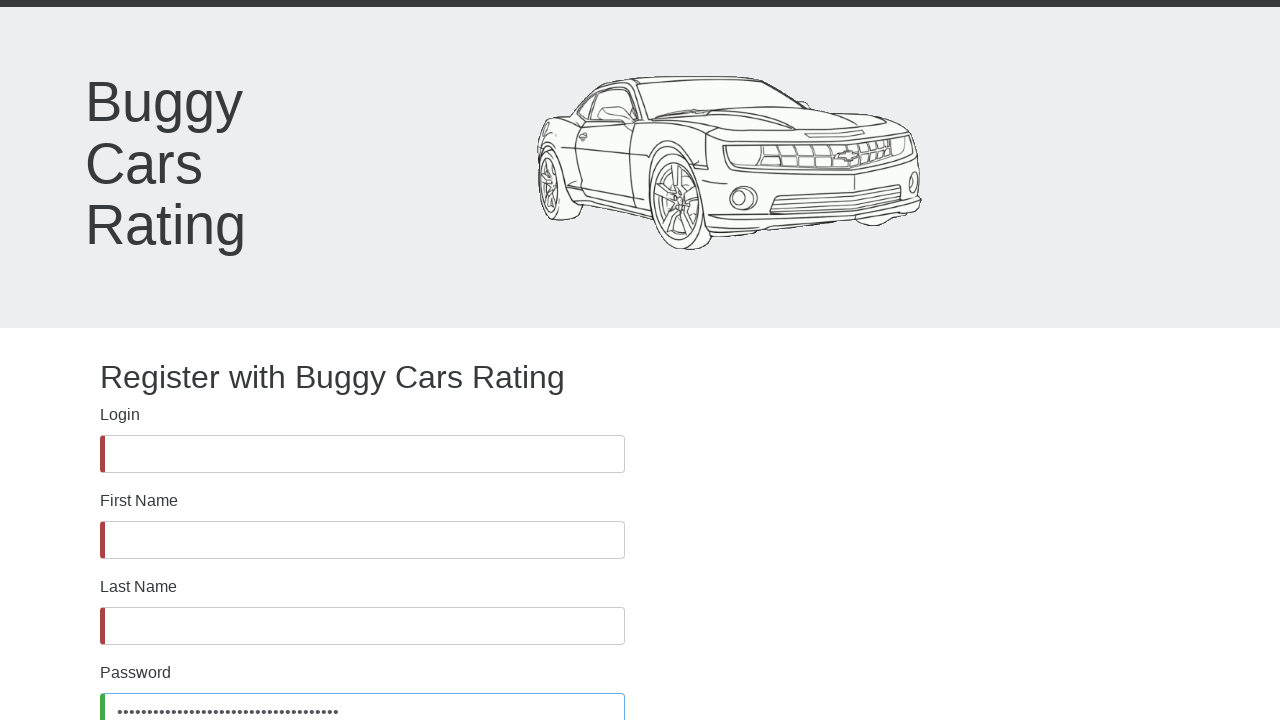

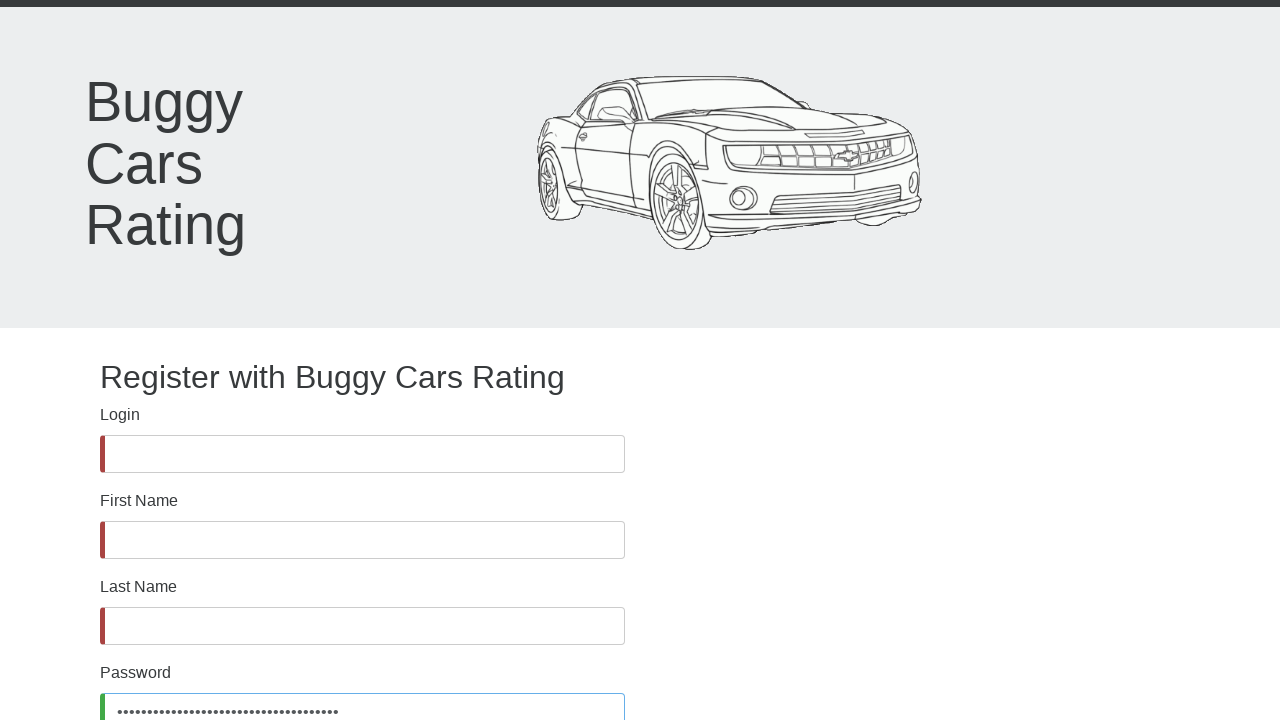